Tests JavaScript prompt alert handling by clicking to trigger a prompt popup, entering text into the prompt, and accepting it.

Starting URL: https://demo.automationtesting.in/Alerts.html

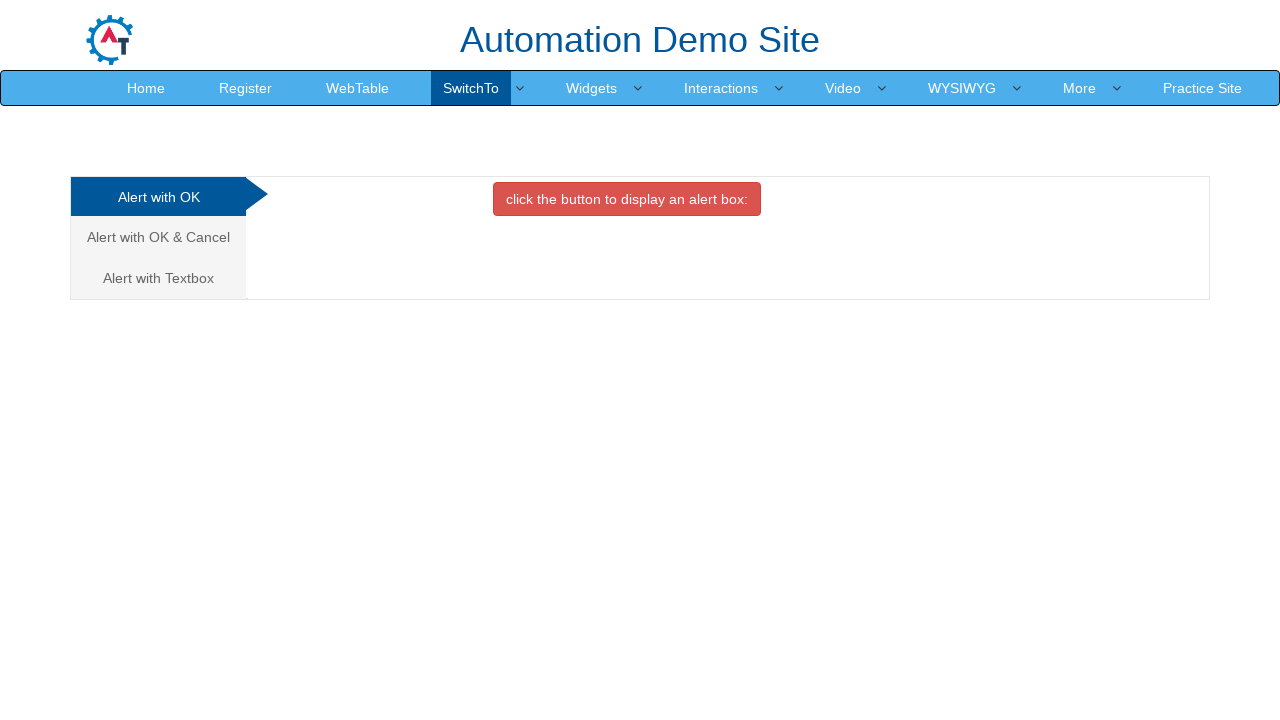

Clicked on 'Alert with Textbox' tab to reveal the prompt button at (158, 278) on xpath=//a[text()='Alert with Textbox ']
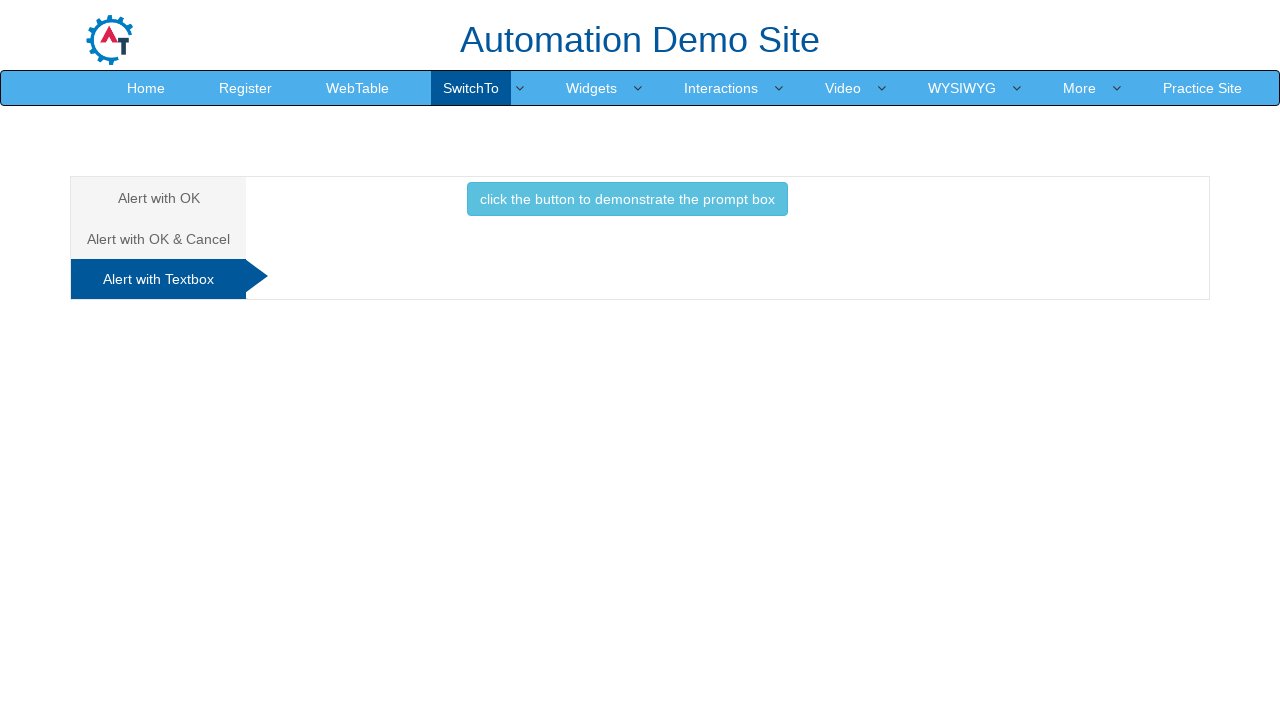

Set up dialog handler to accept prompt with text 'testing prompt alert'
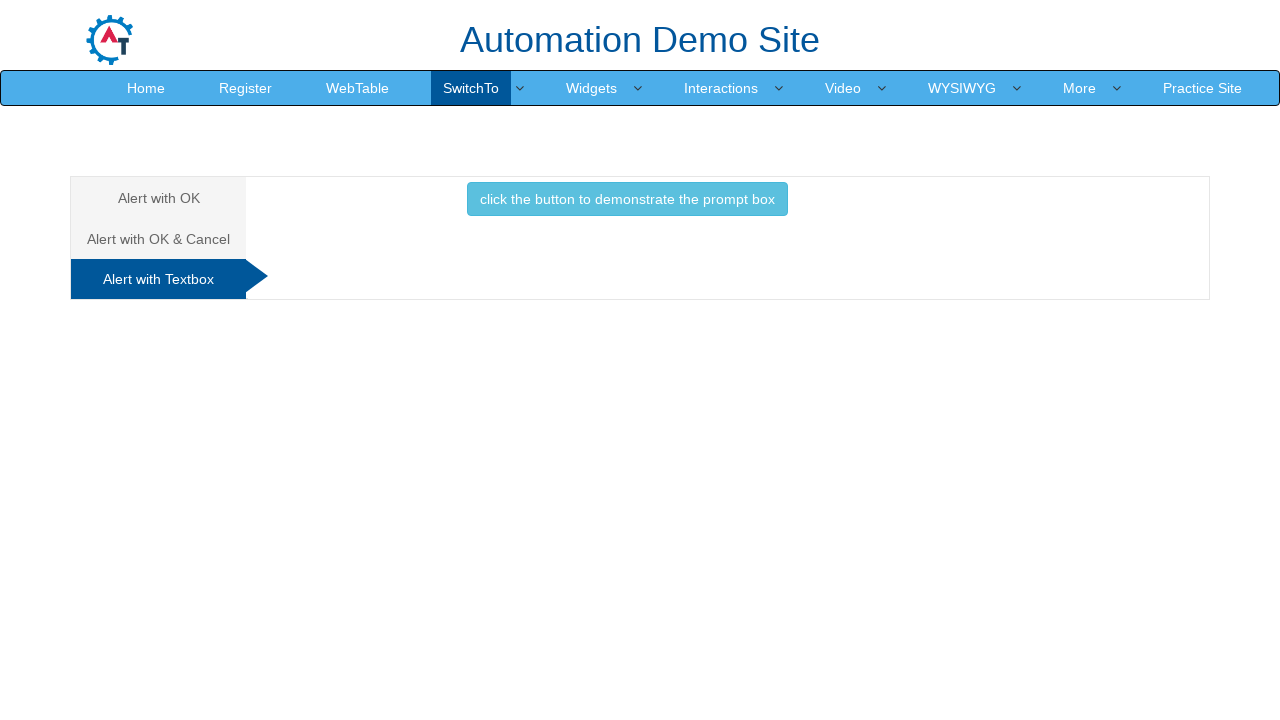

Clicked button to trigger the prompt alert at (627, 199) on .btn-info
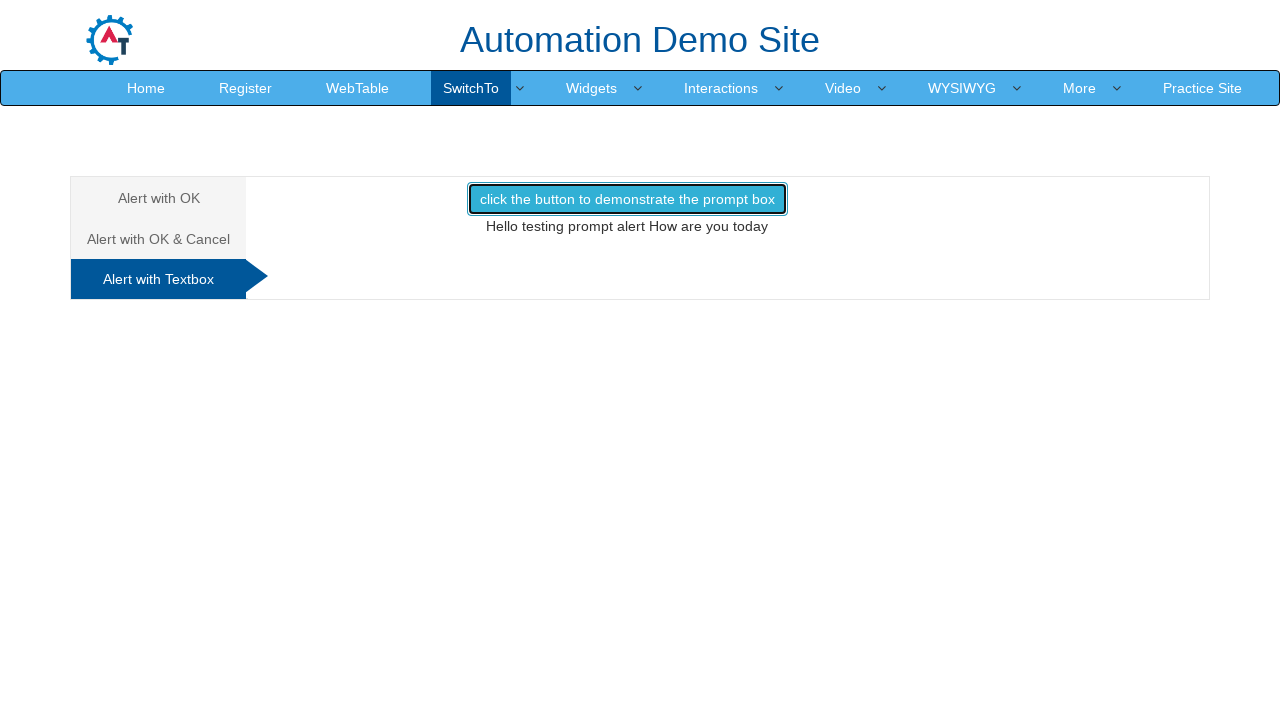

Waited 1000ms for the dialog to be processed
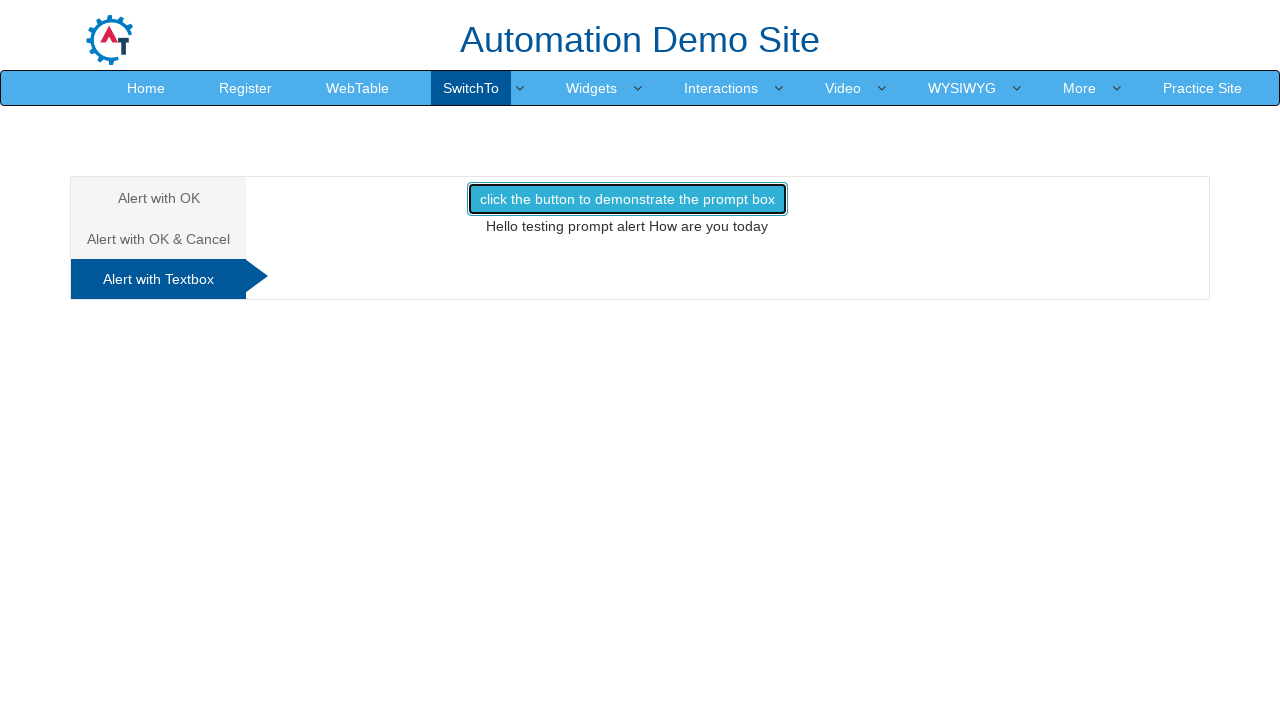

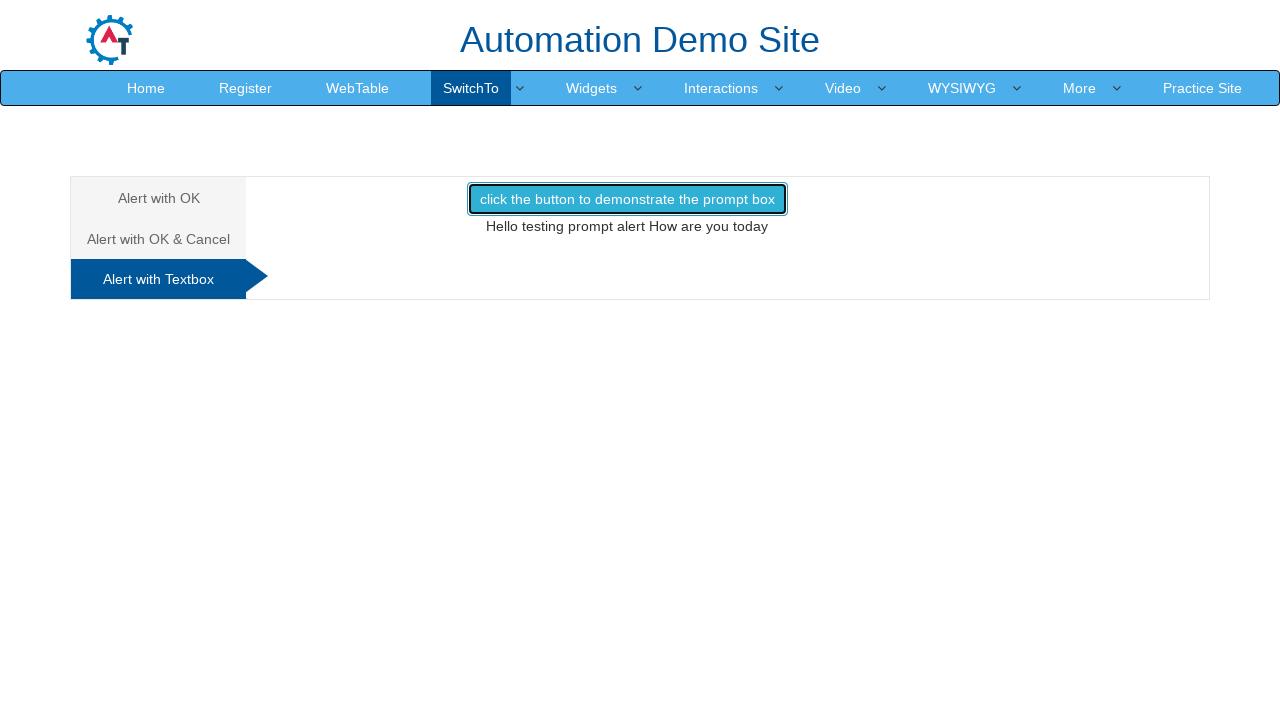